Tests marking all todo items as completed using the toggle all checkbox

Starting URL: https://demo.playwright.dev/todomvc

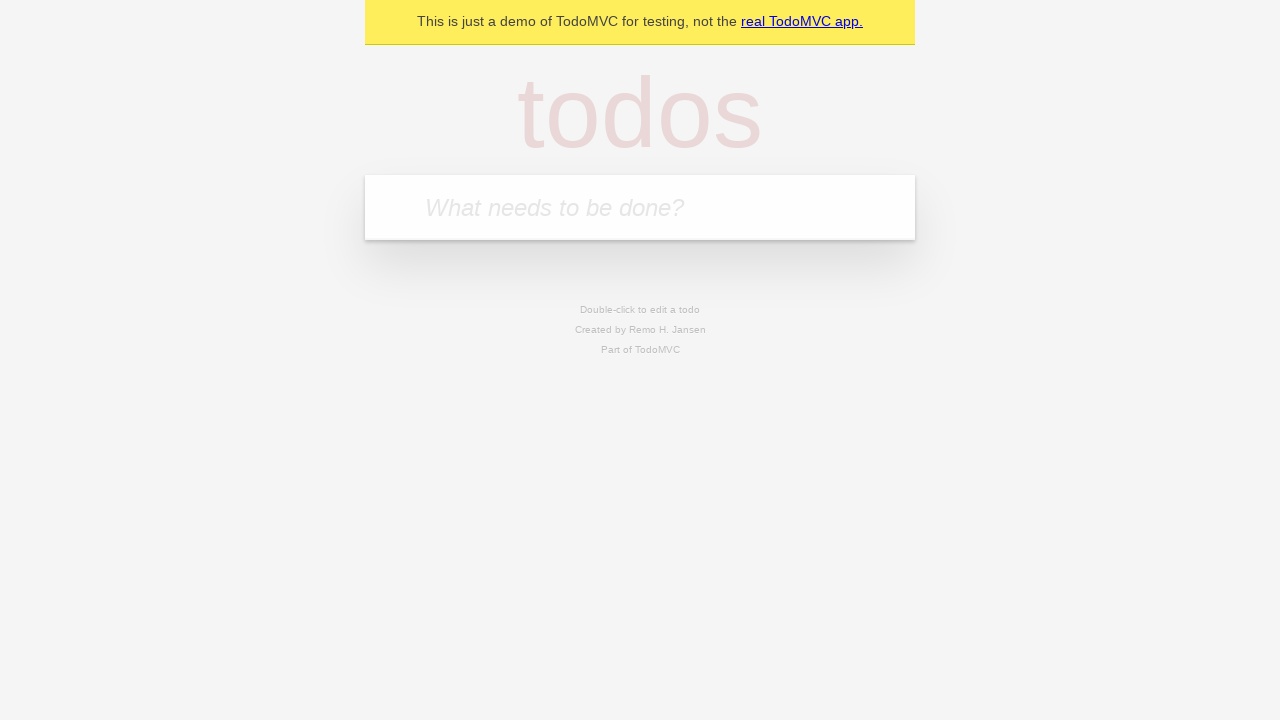

Located the 'What needs to be done?' input field
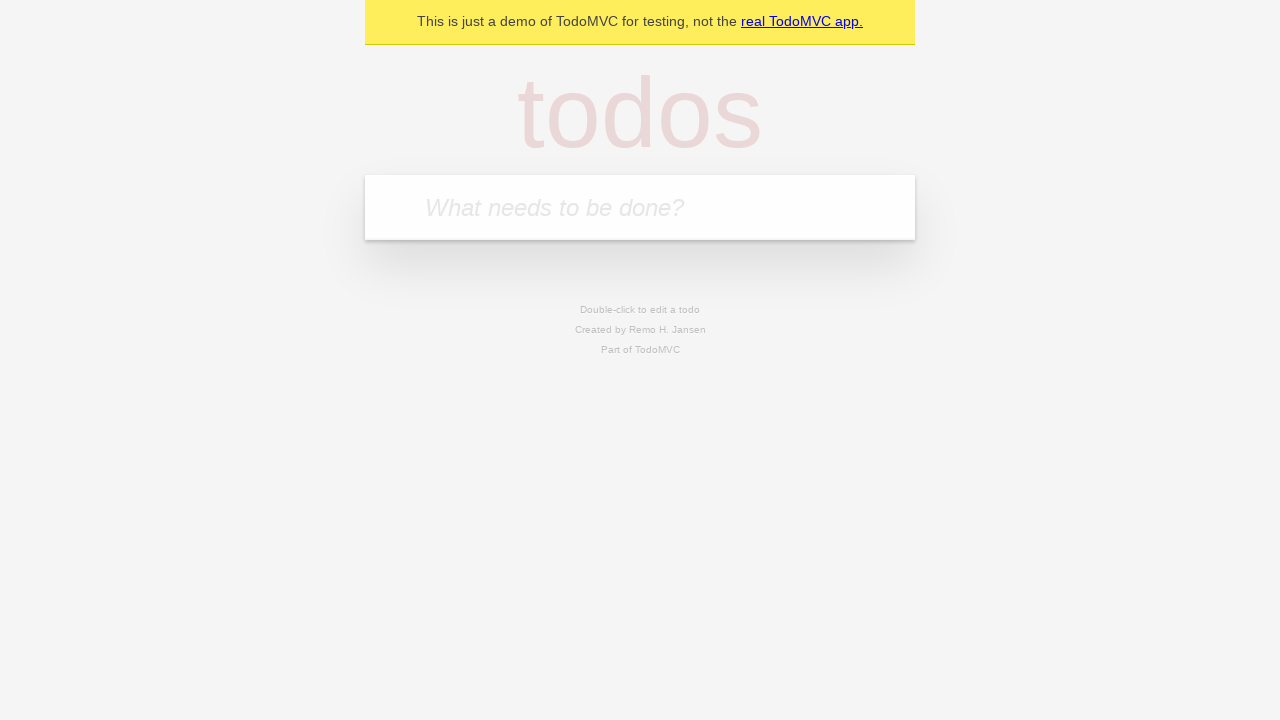

Filled first todo item 'buy some cheese' on internal:attr=[placeholder="What needs to be done?"i]
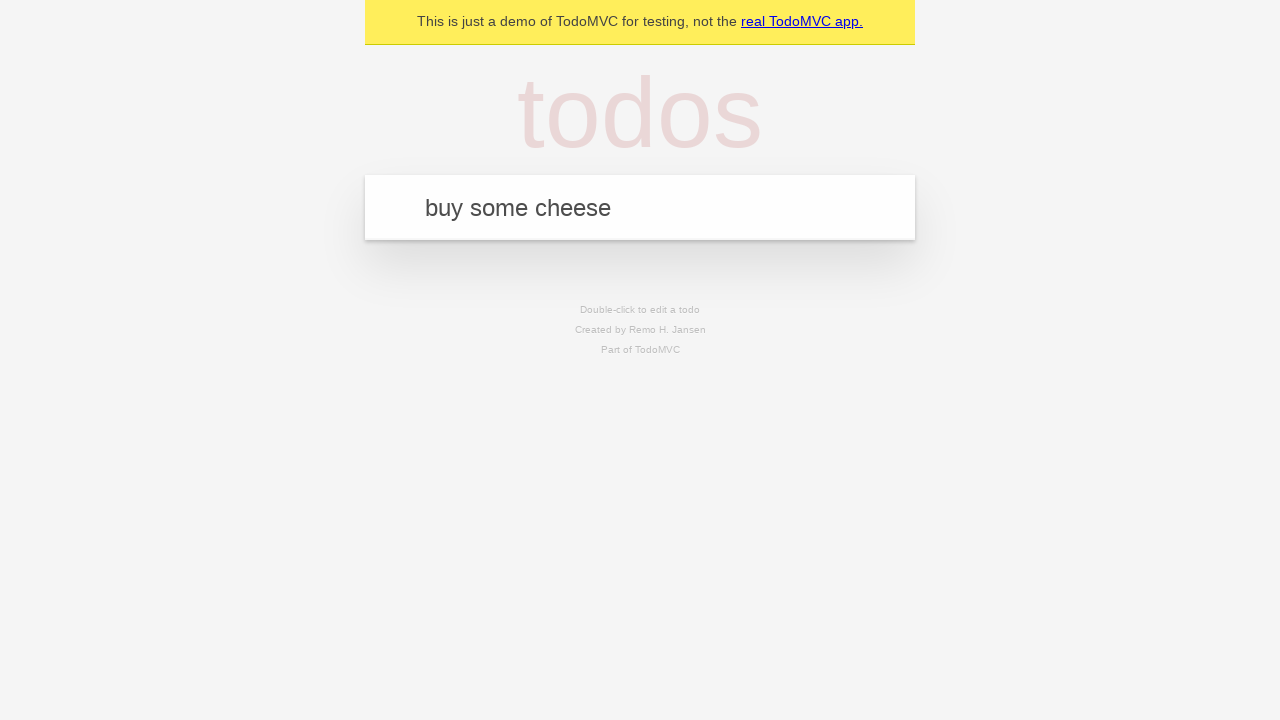

Pressed Enter to create first todo item on internal:attr=[placeholder="What needs to be done?"i]
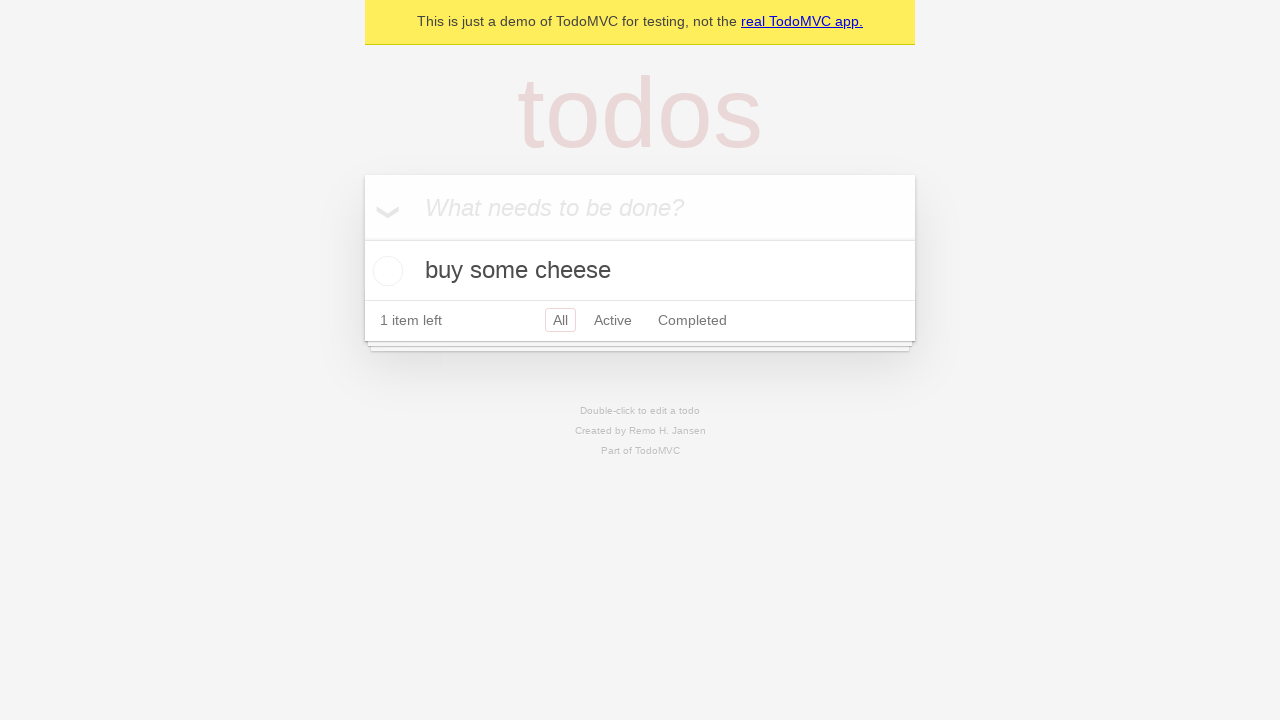

Filled second todo item 'feed the cat' on internal:attr=[placeholder="What needs to be done?"i]
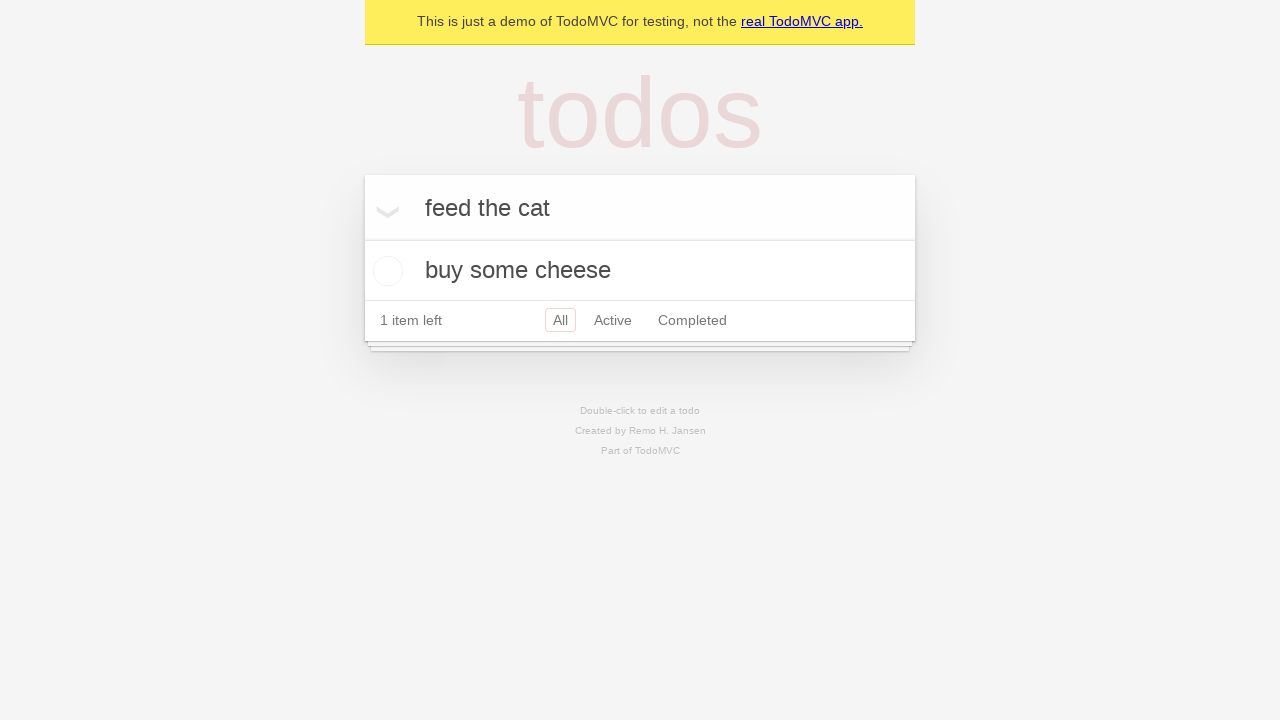

Pressed Enter to create second todo item on internal:attr=[placeholder="What needs to be done?"i]
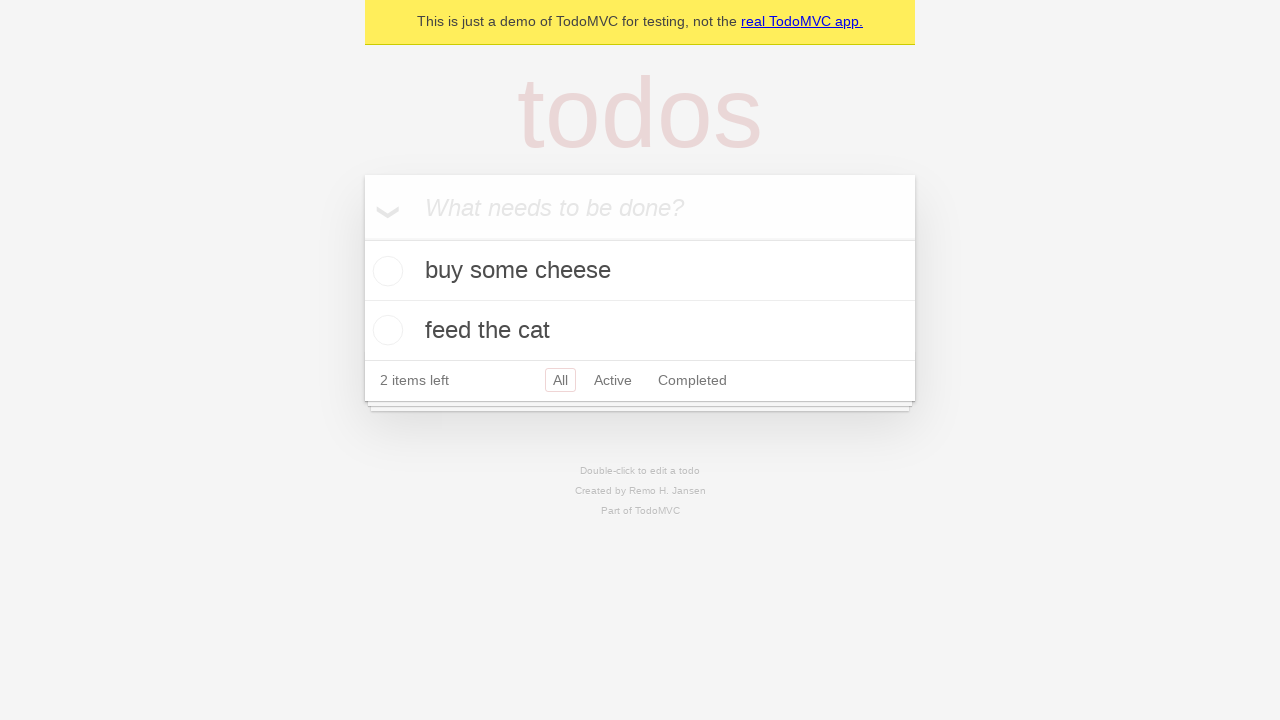

Filled third todo item 'book a doctors appointment' on internal:attr=[placeholder="What needs to be done?"i]
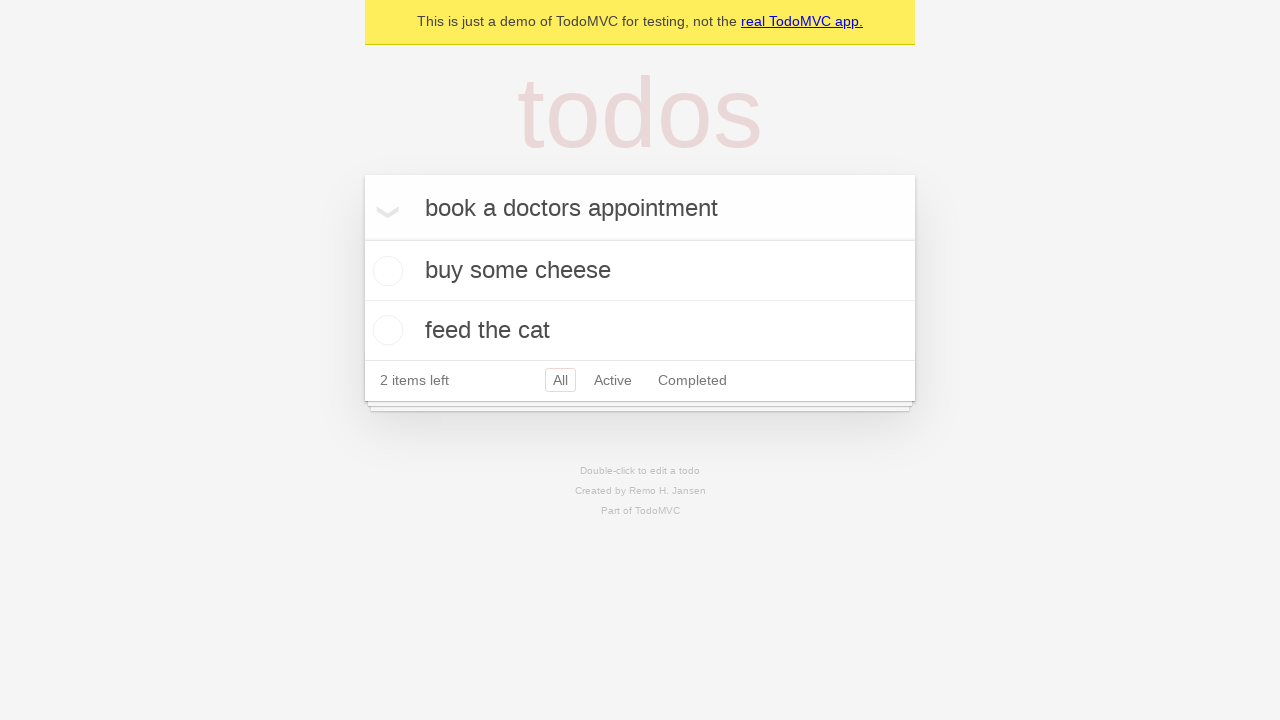

Pressed Enter to create third todo item on internal:attr=[placeholder="What needs to be done?"i]
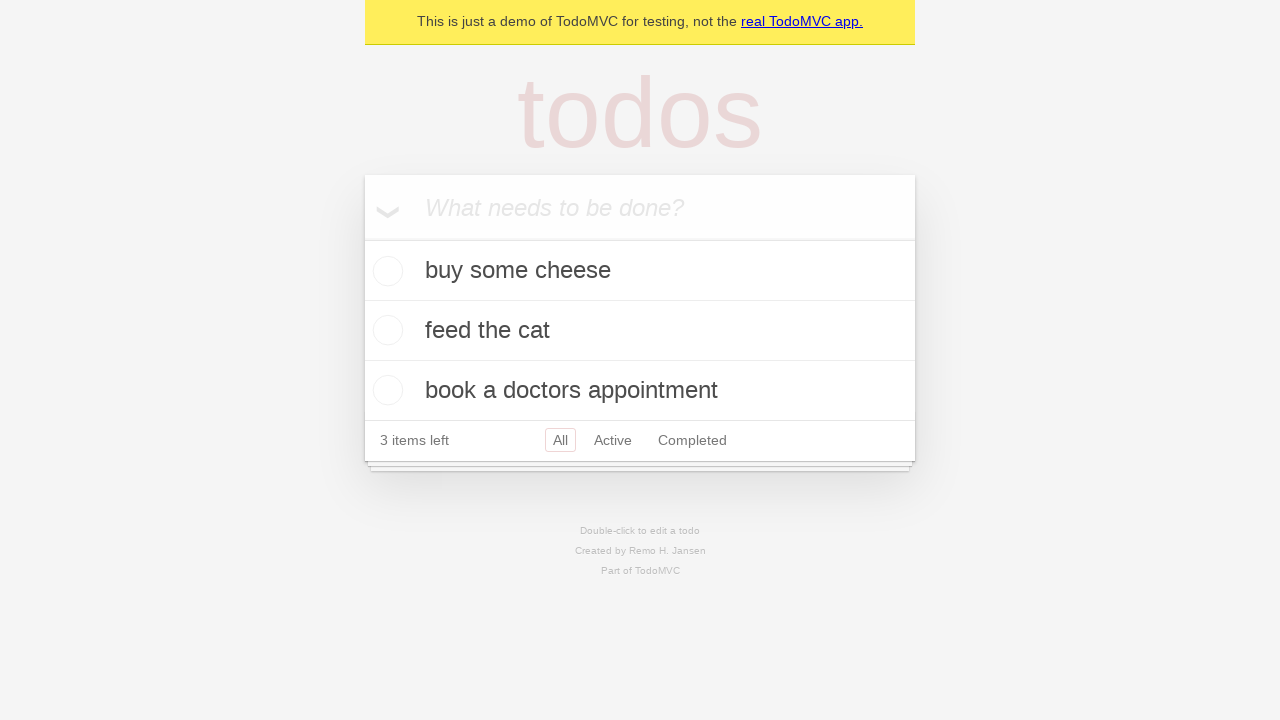

Checked the 'Mark all as complete' checkbox to mark all items as completed at (362, 238) on internal:label="Mark all as complete"i
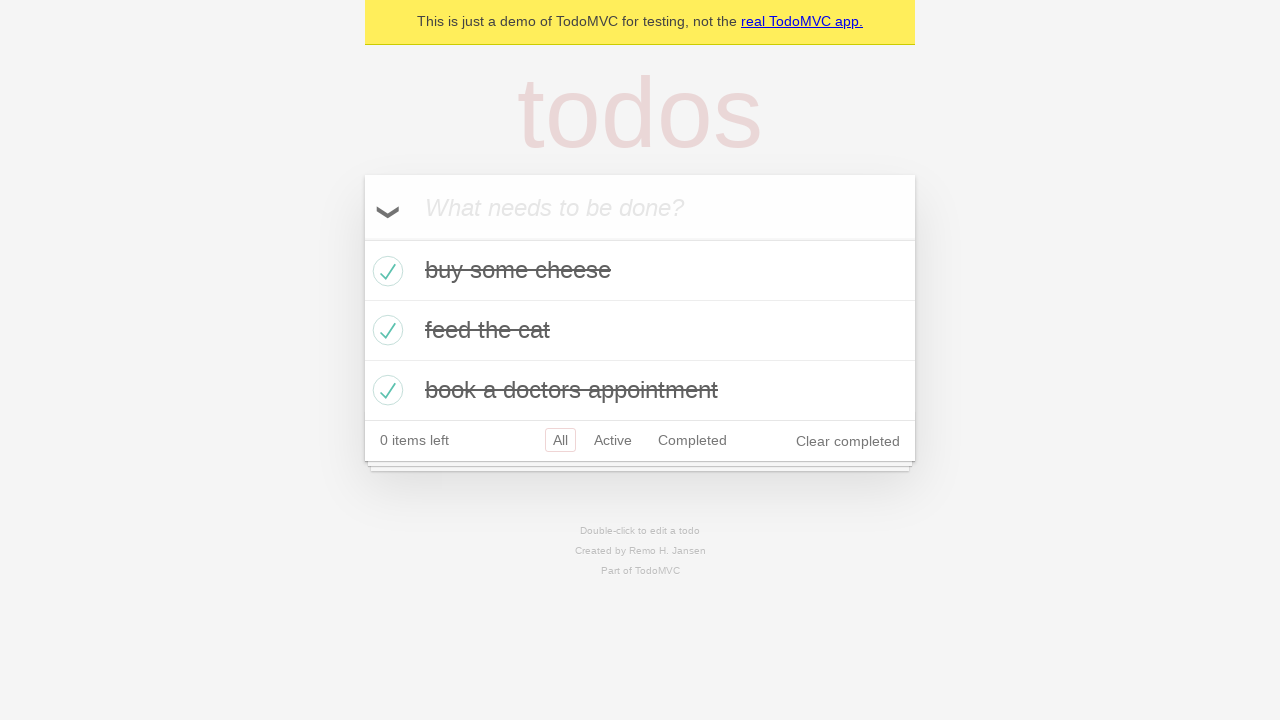

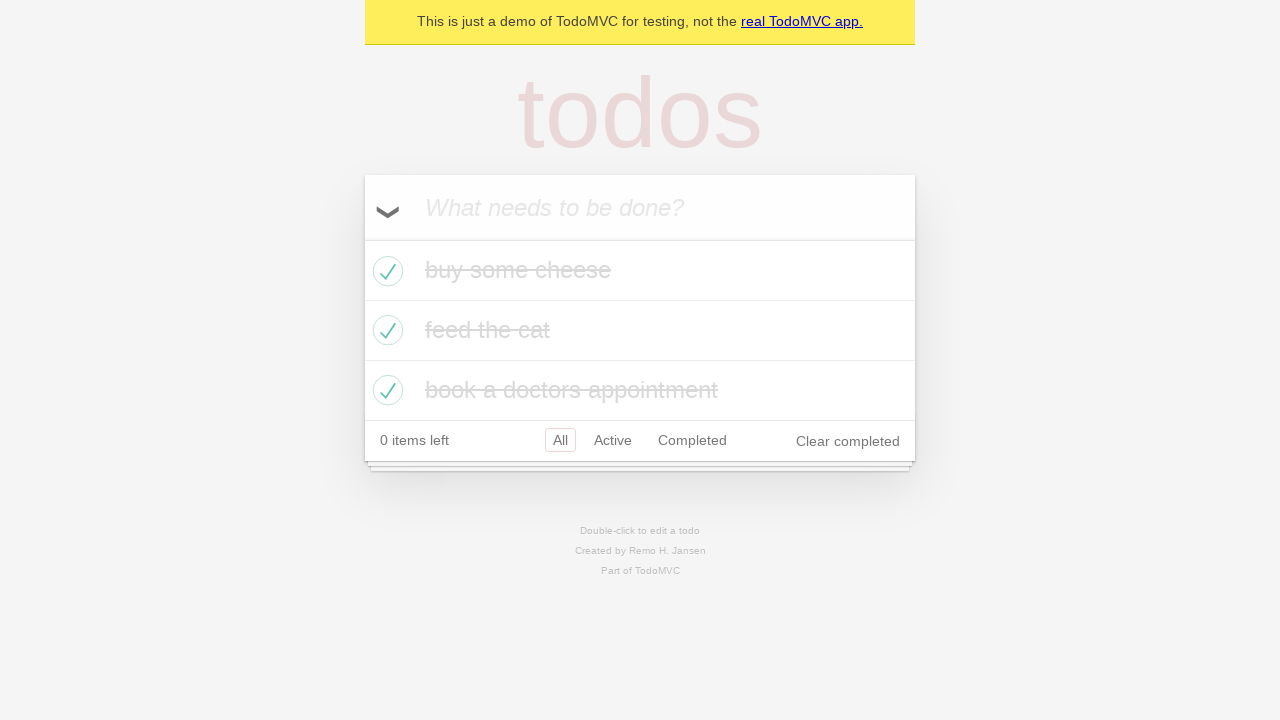